Navigates to Elements section from the homepage by clicking the Elements card

Starting URL: https://demoqa.com

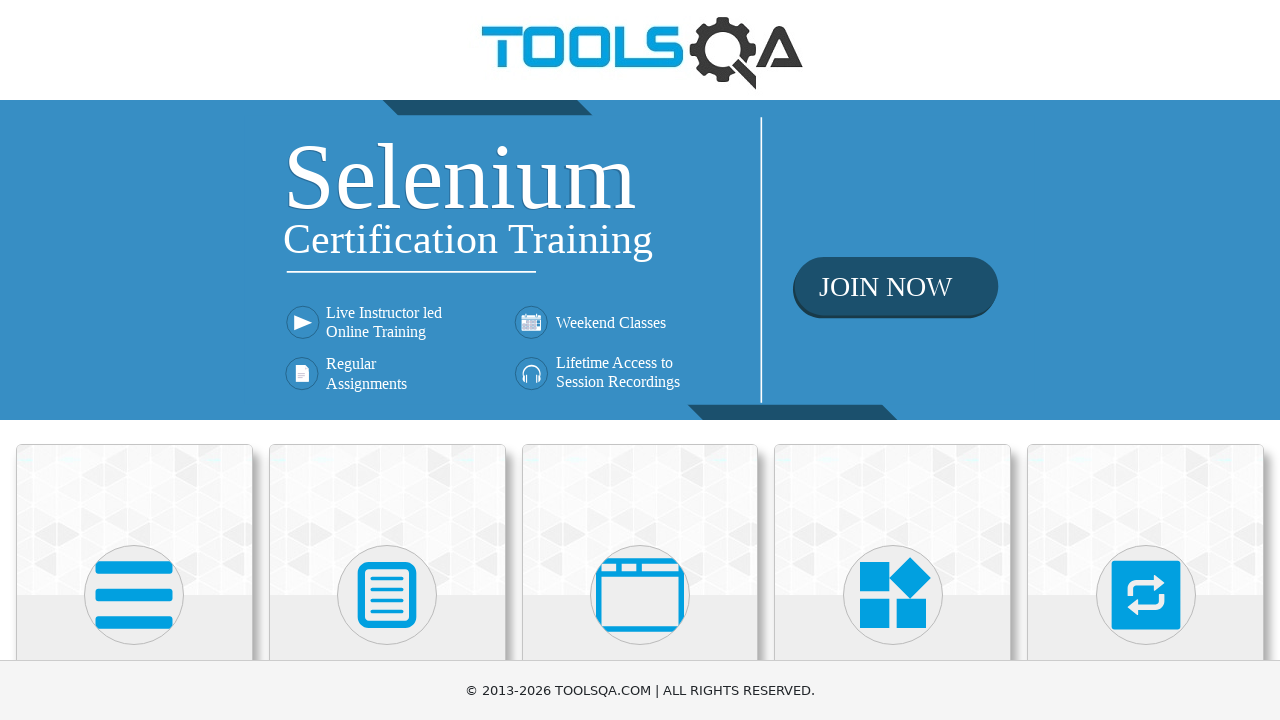

Clicked on Elements card to navigate to Elements section at (134, 520) on .card:has-text('Elements')
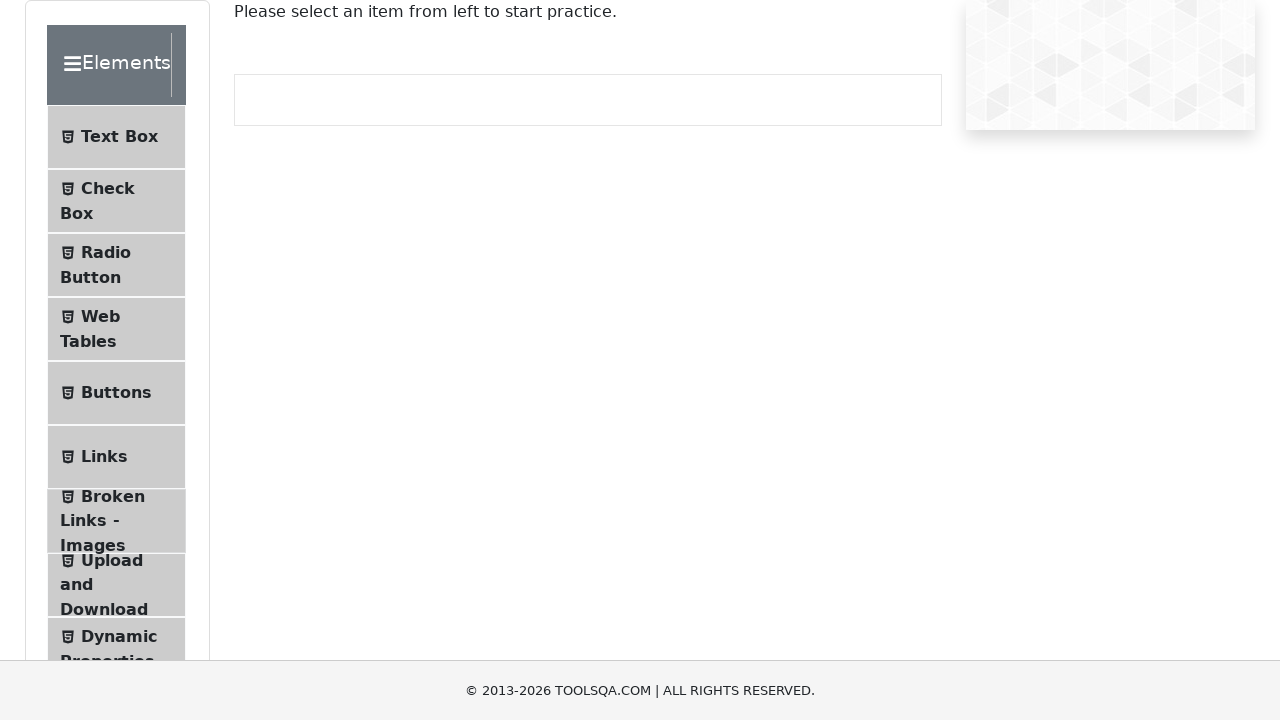

Elements menu loaded successfully
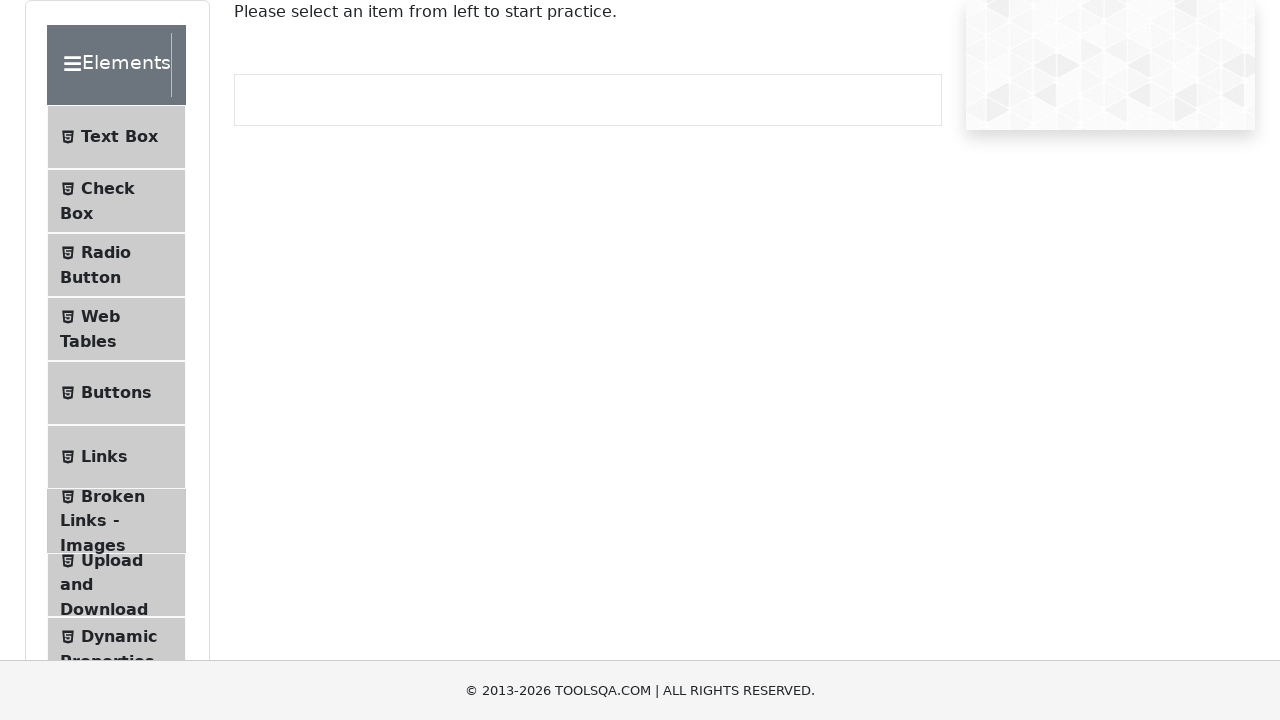

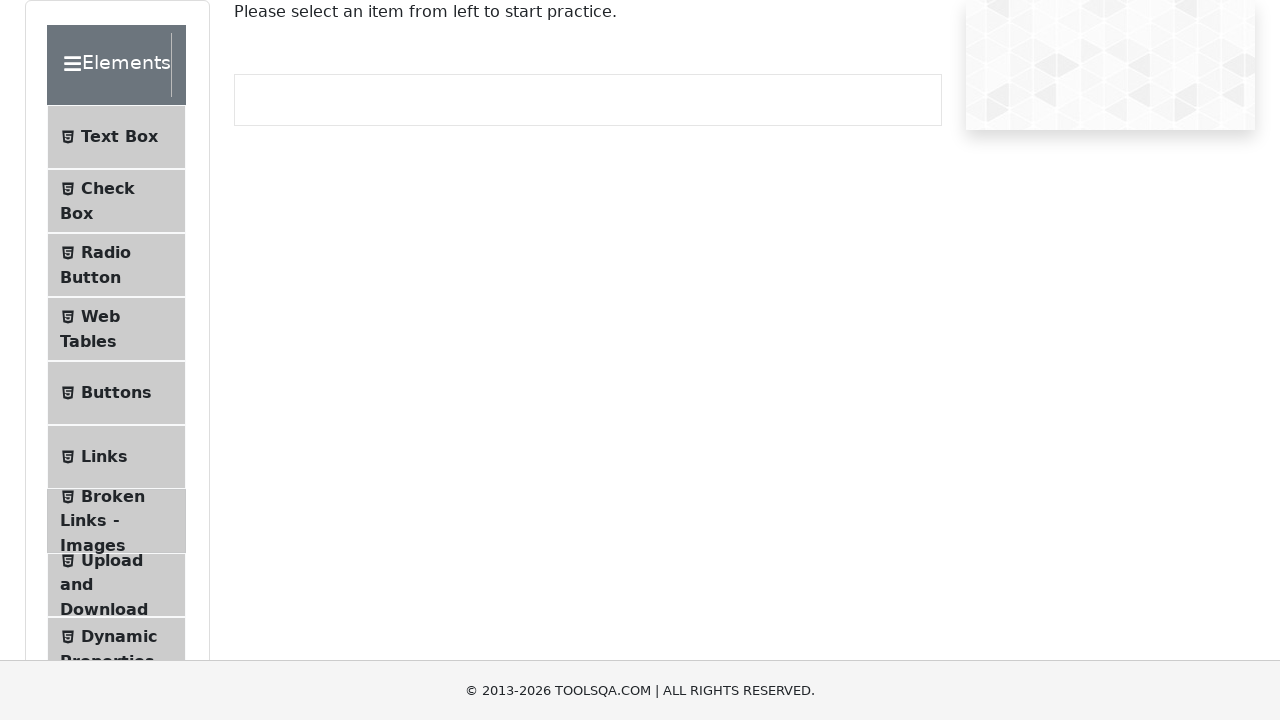